Tests the jQuery UI selectable functionality by switching to an iframe and selecting multiple list items while holding the Control key

Starting URL: https://jqueryui.com/selectable

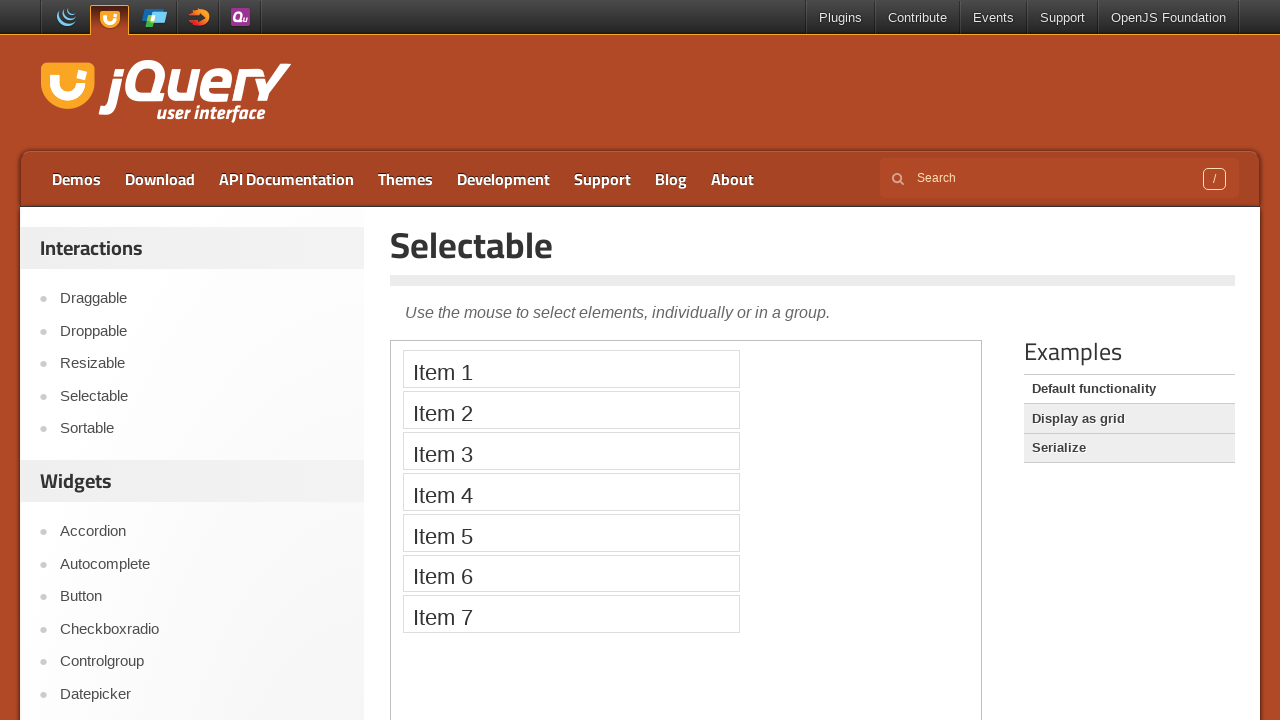

Located the demo iframe
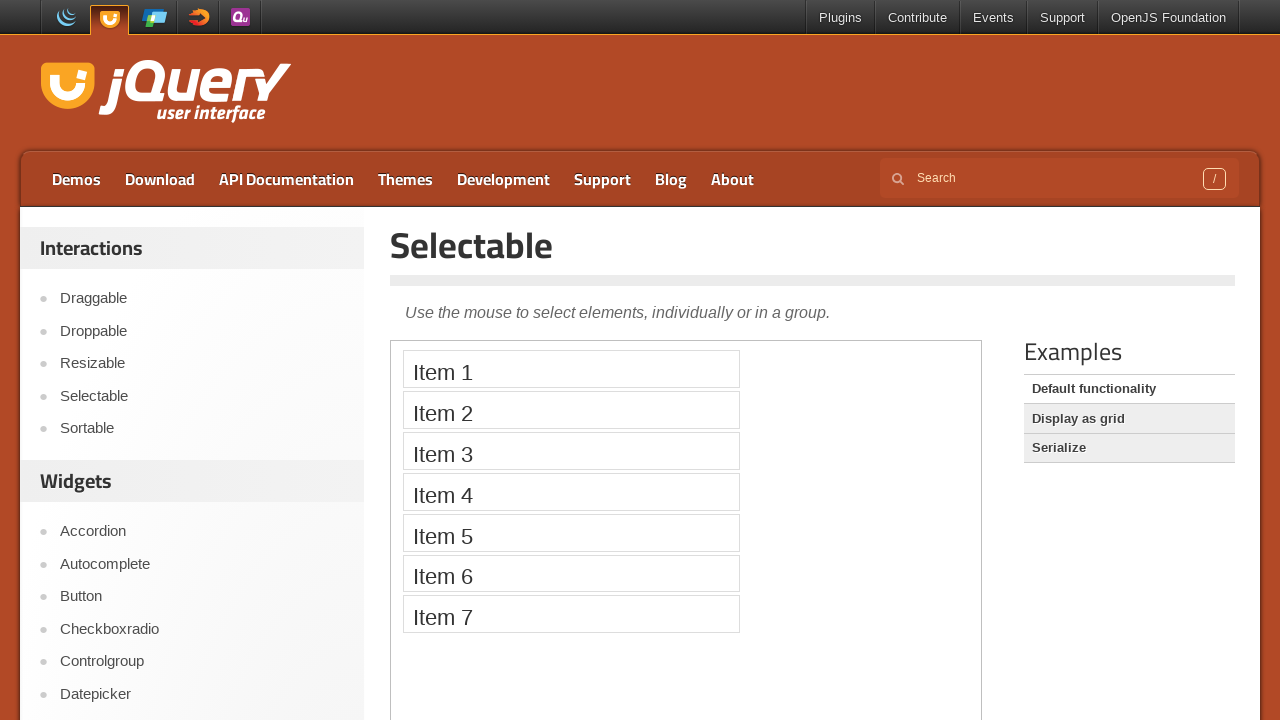

Control+clicked Item 1 to start multi-select at (571, 369) on iframe >> nth=0 >> internal:control=enter-frame >> xpath=//ol[@id='selectable']/
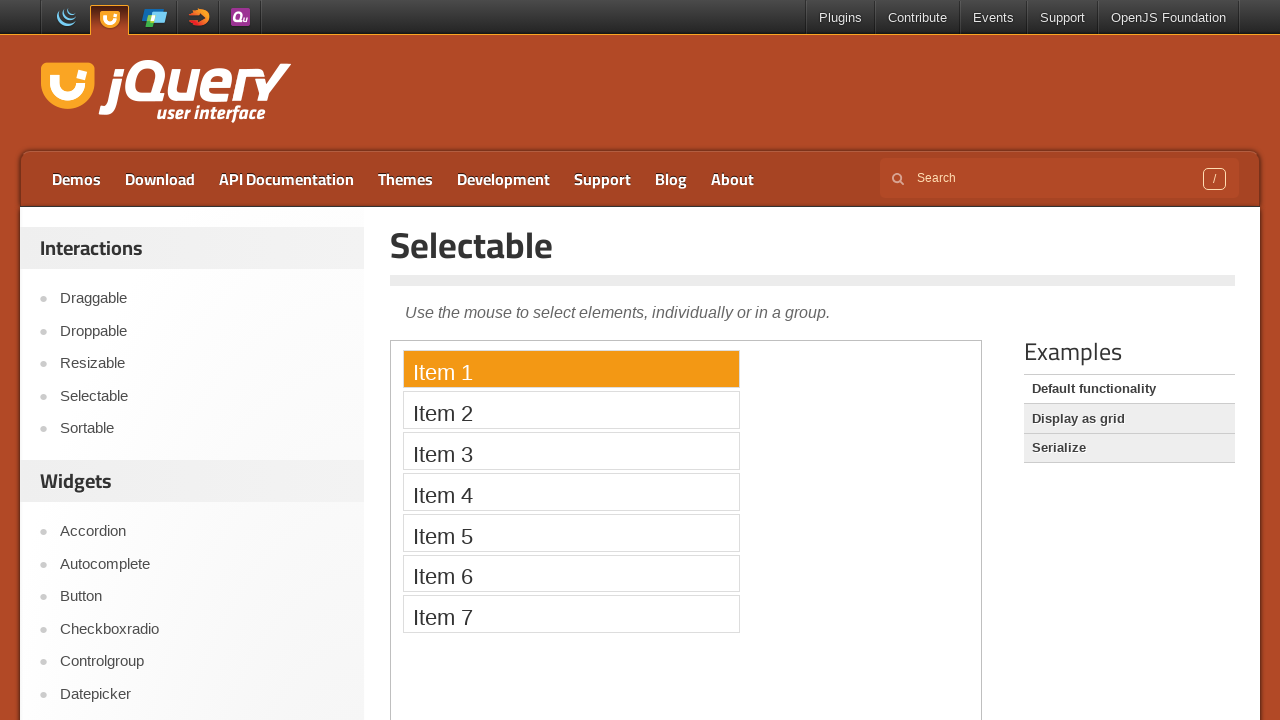

Control+clicked Item 2 at (571, 410) on iframe >> nth=0 >> internal:control=enter-frame >> xpath=//ol[@id='selectable']/
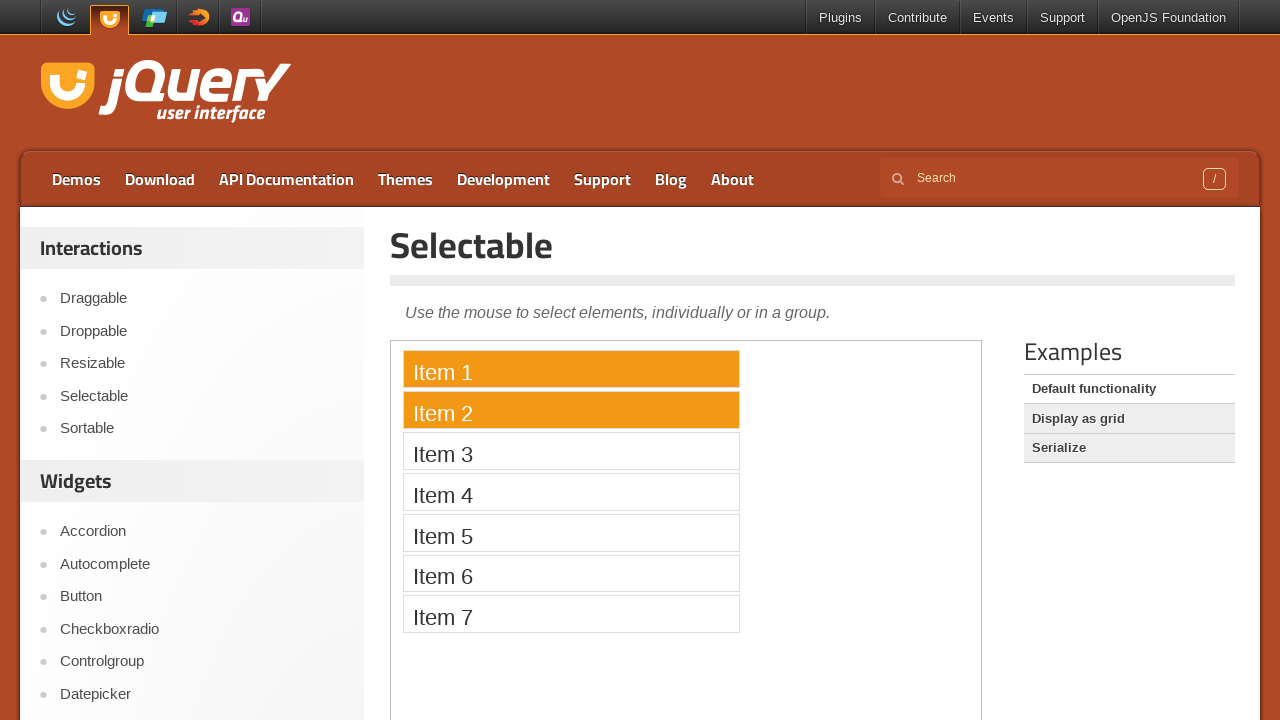

Control+clicked Item 3 at (571, 451) on iframe >> nth=0 >> internal:control=enter-frame >> xpath=//ol[@id='selectable']/
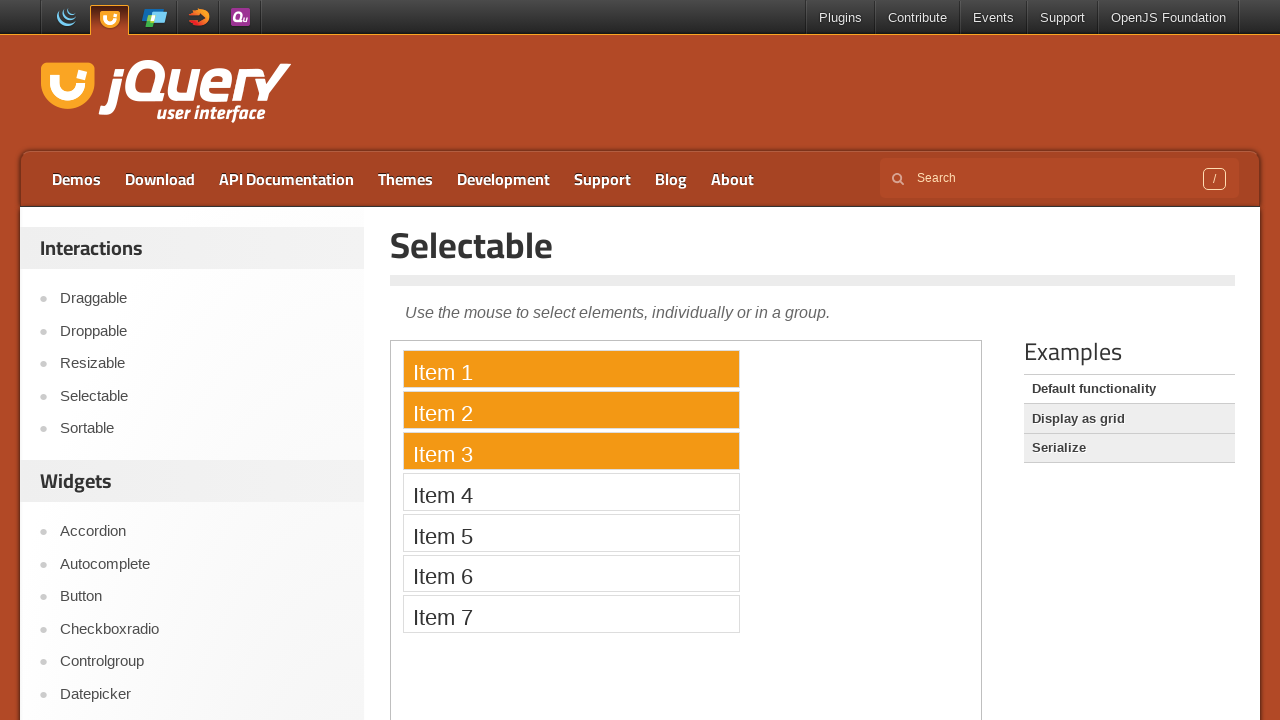

Control+clicked Item 4 at (571, 492) on iframe >> nth=0 >> internal:control=enter-frame >> xpath=//ol[@id='selectable']/
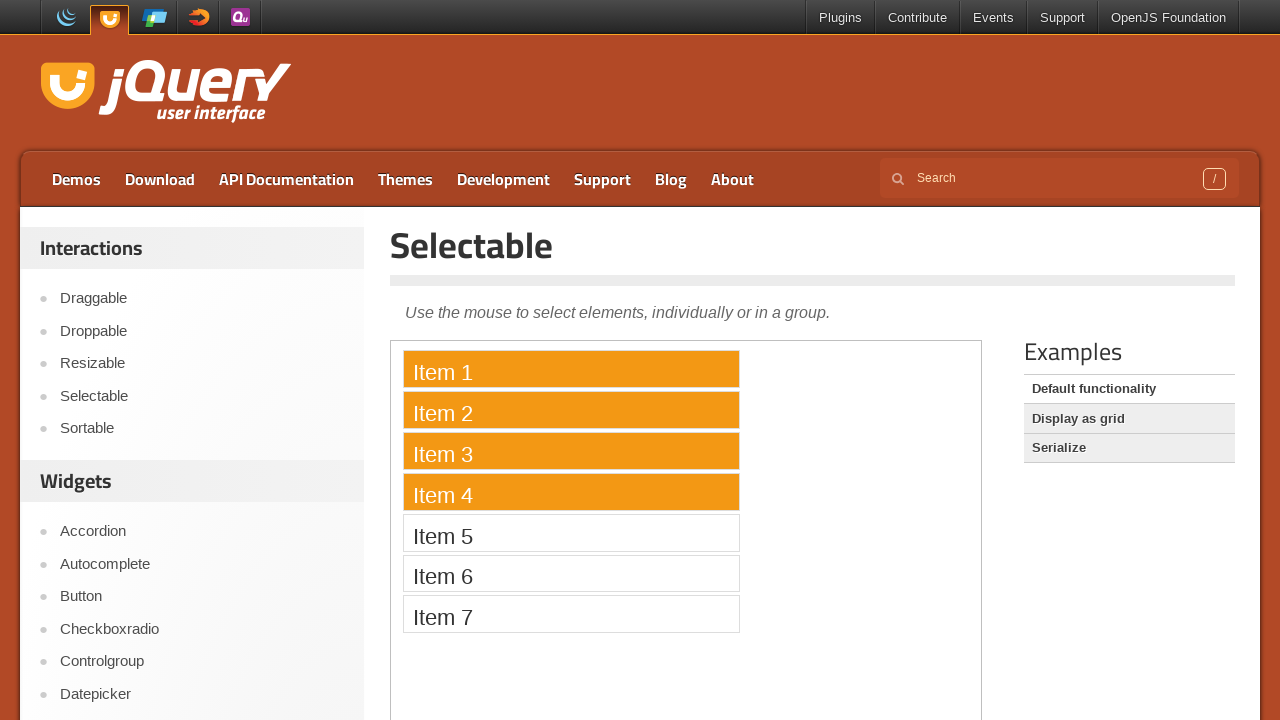

Control+clicked Item 5 at (571, 532) on iframe >> nth=0 >> internal:control=enter-frame >> xpath=//ol[@id='selectable']/
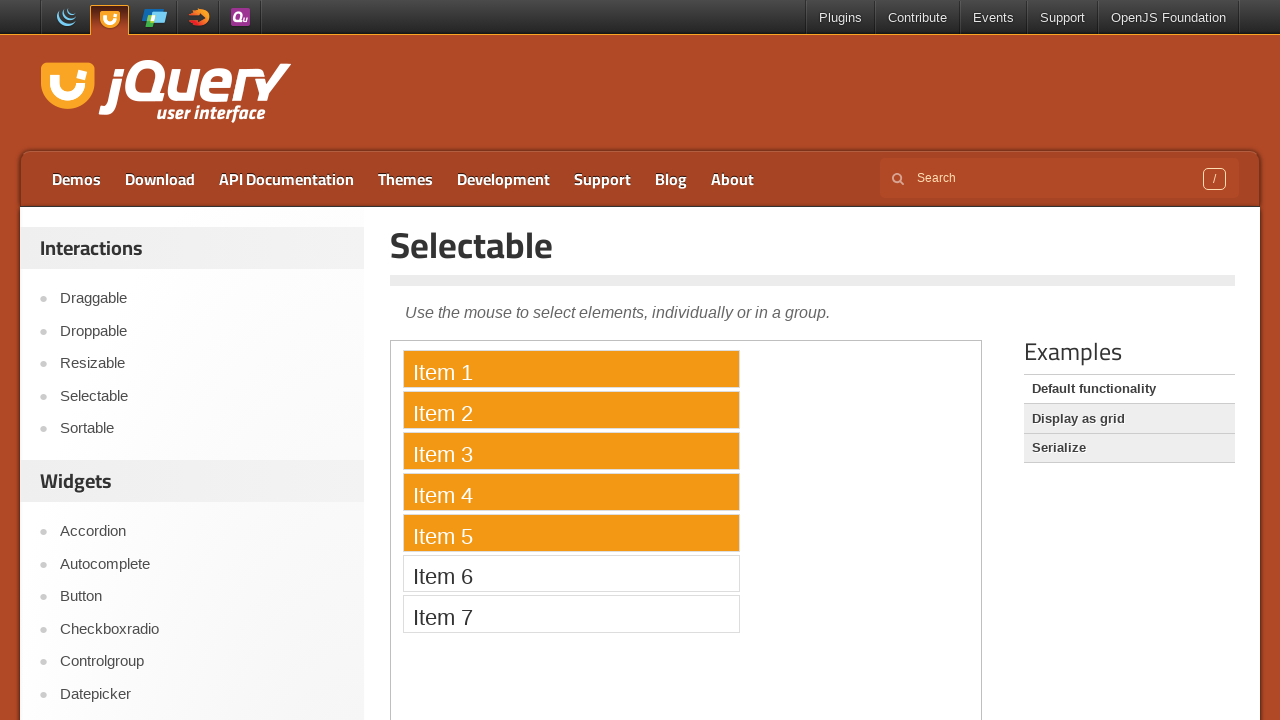

Control+clicked Item 6 to complete multi-select at (571, 573) on iframe >> nth=0 >> internal:control=enter-frame >> xpath=//ol[@id='selectable']/
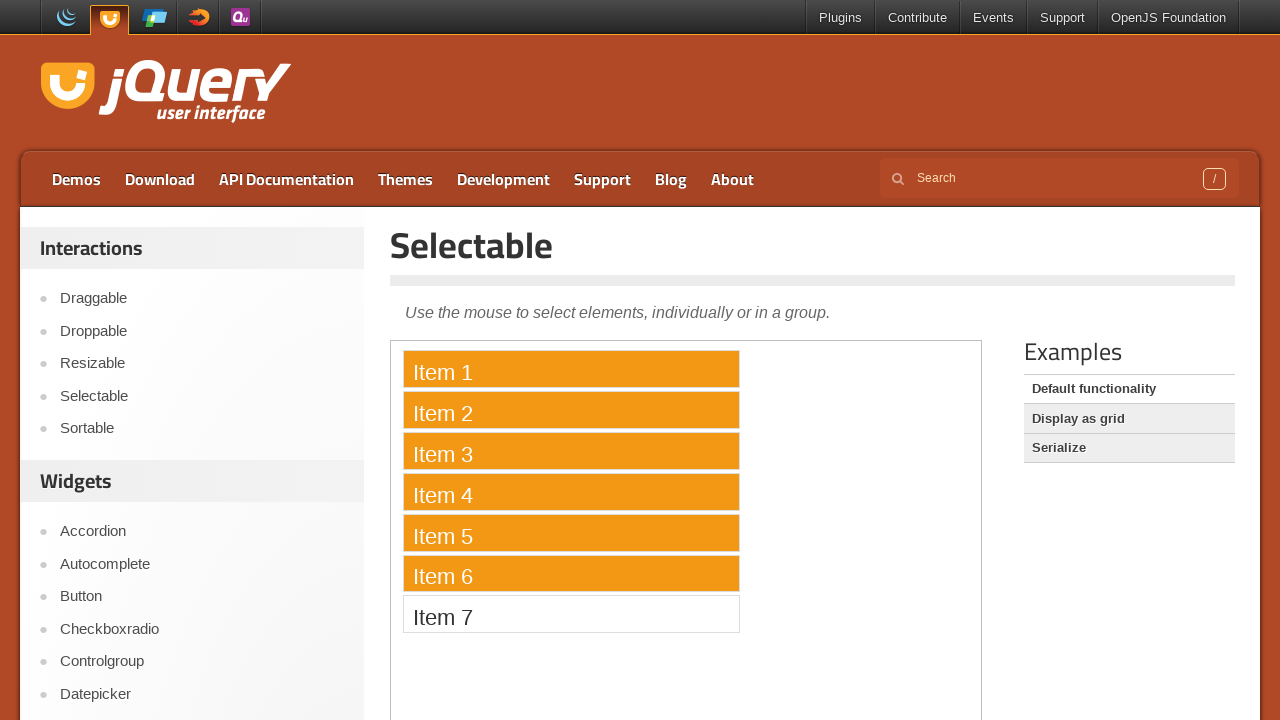

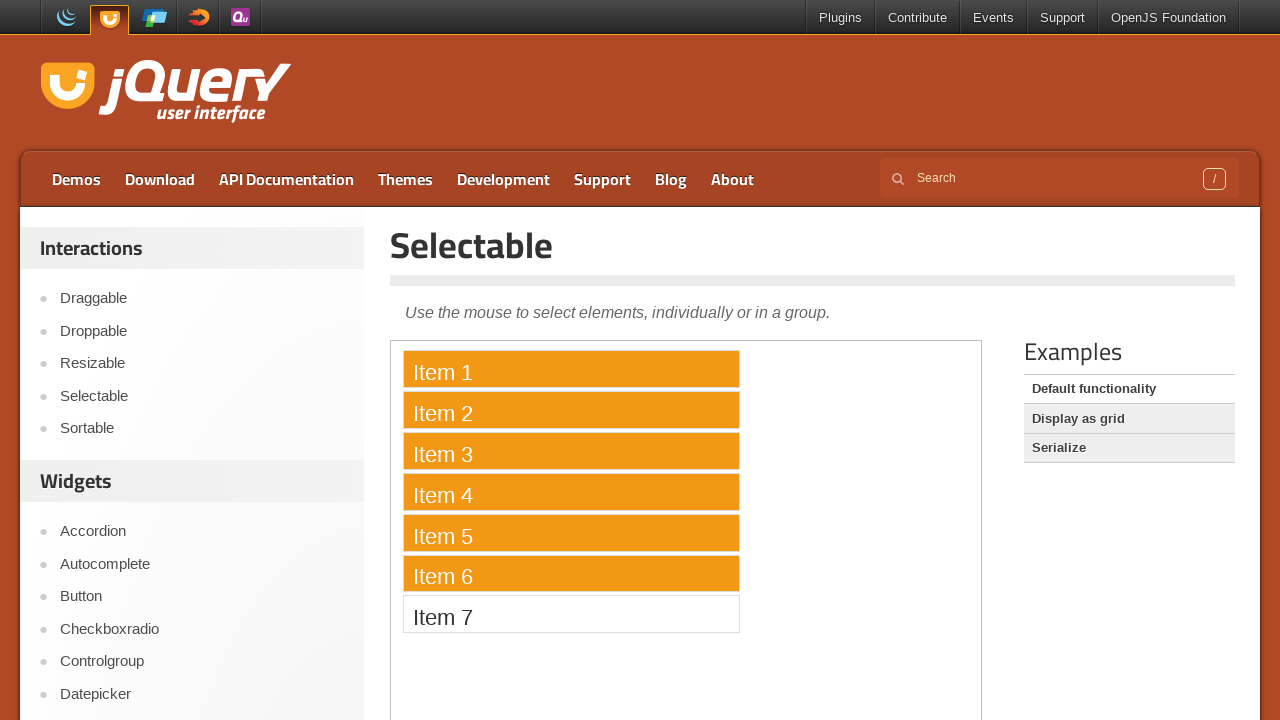